Tests filtering to display only active (non-completed) todo items.

Starting URL: https://demo.playwright.dev/todomvc

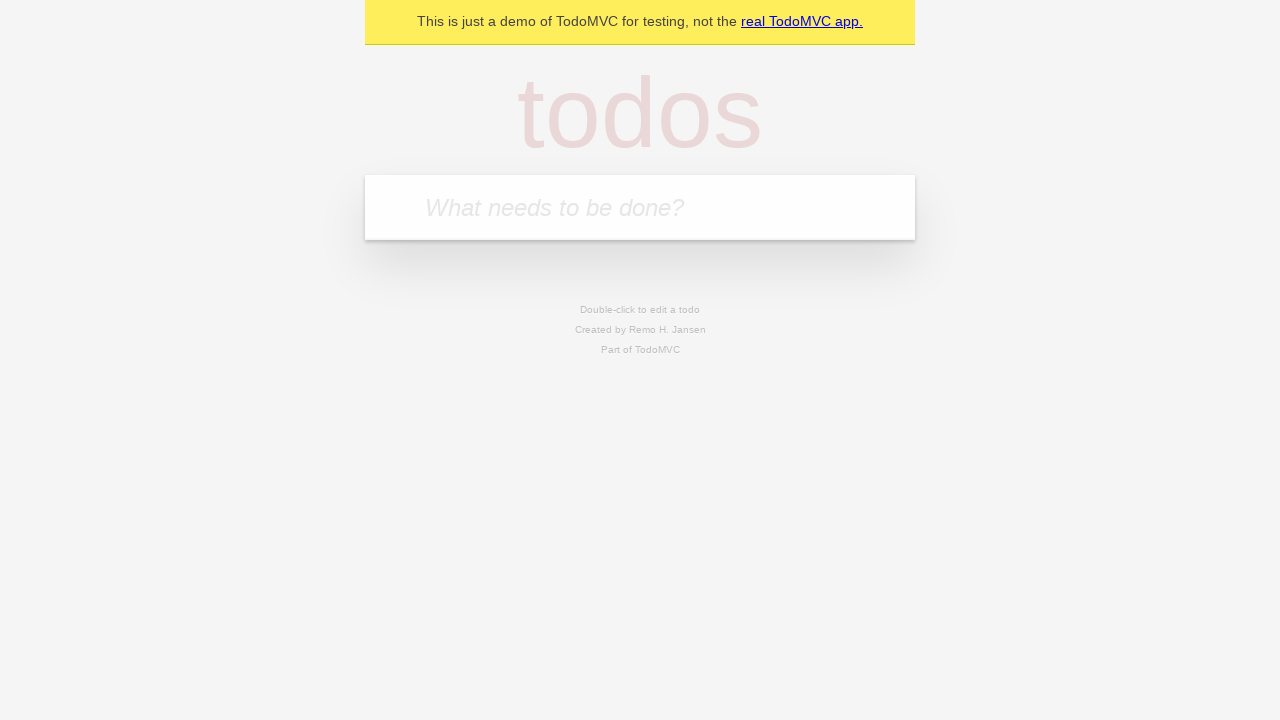

Filled todo input with 'buy some cheese' on internal:attr=[placeholder="What needs to be done?"i]
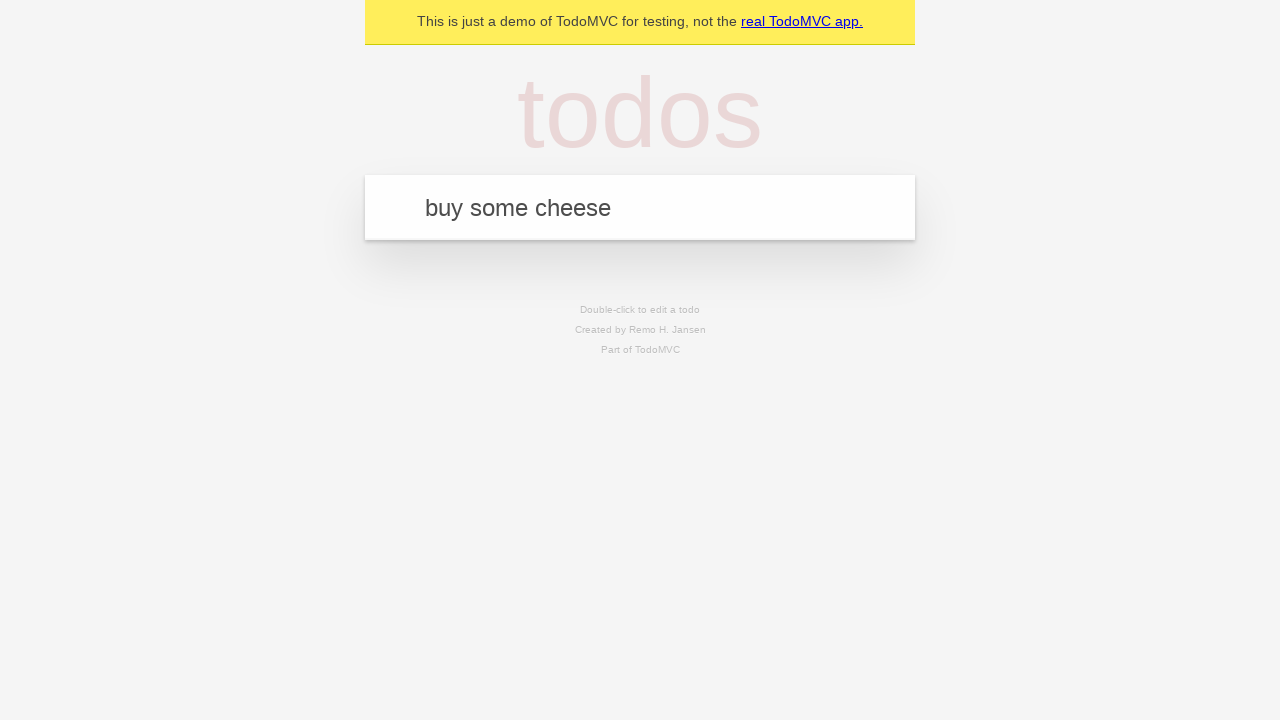

Pressed Enter to add first todo item on internal:attr=[placeholder="What needs to be done?"i]
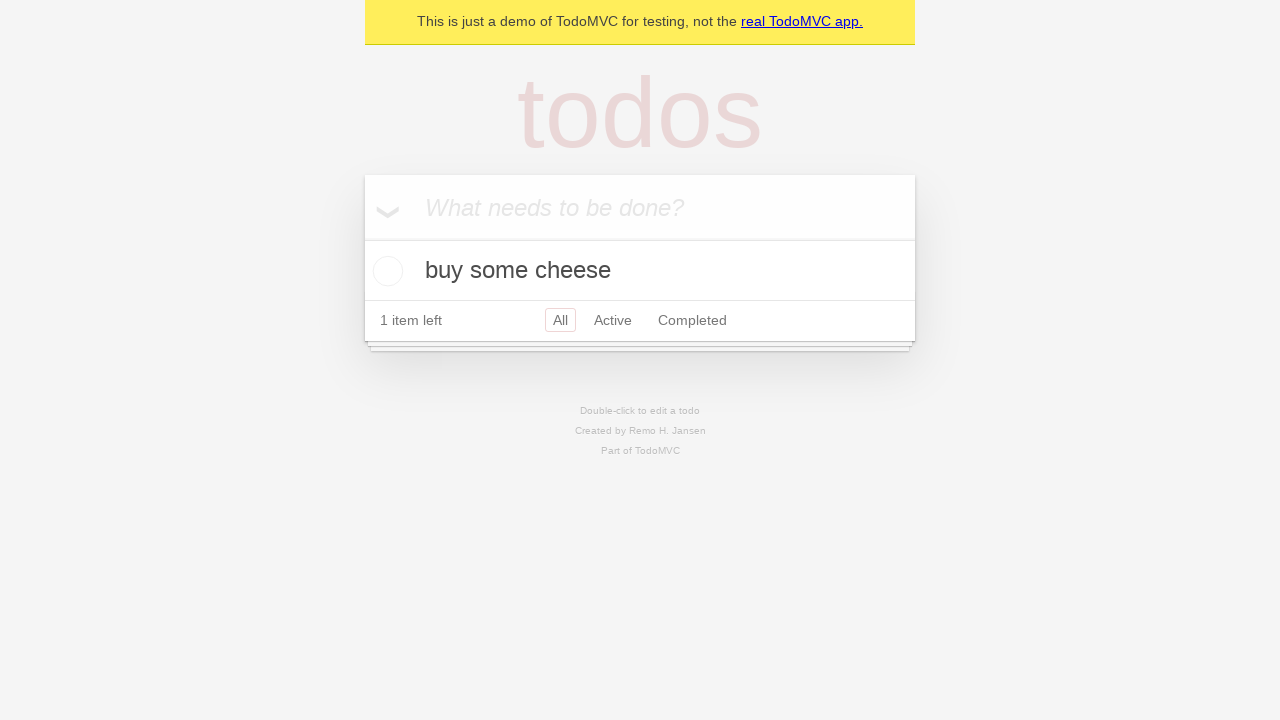

Filled todo input with 'feed the cat' on internal:attr=[placeholder="What needs to be done?"i]
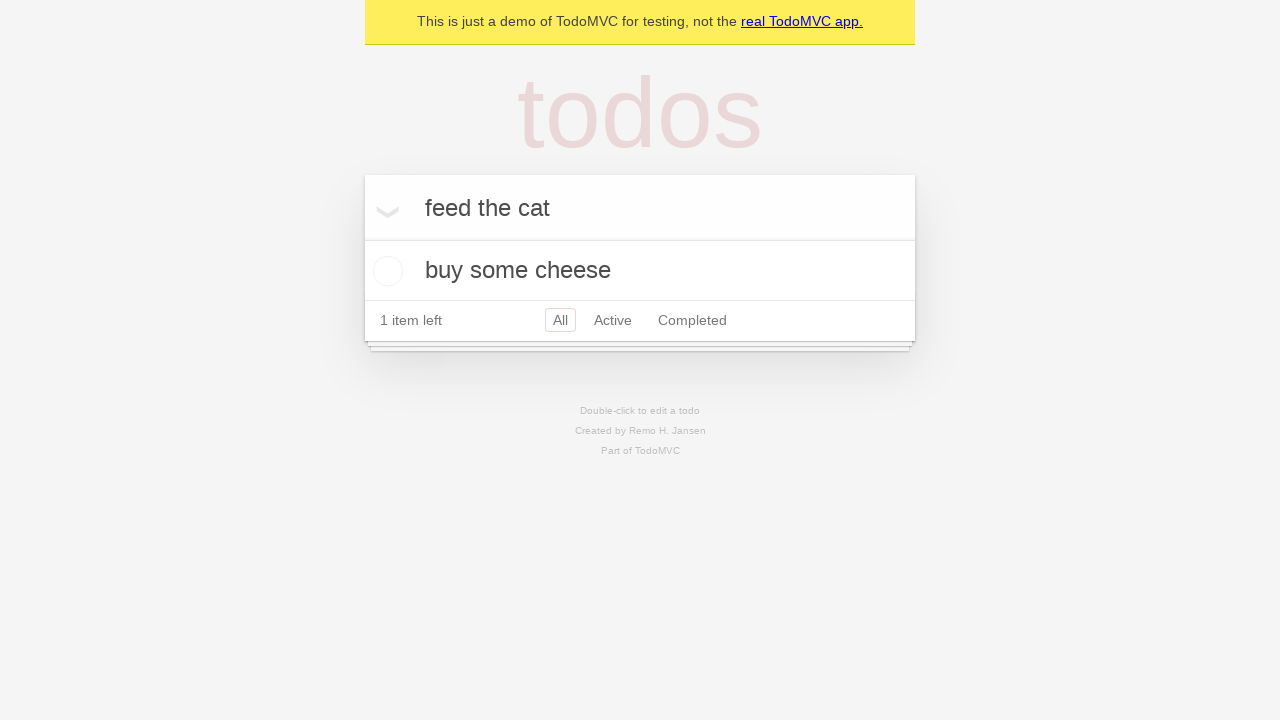

Pressed Enter to add second todo item on internal:attr=[placeholder="What needs to be done?"i]
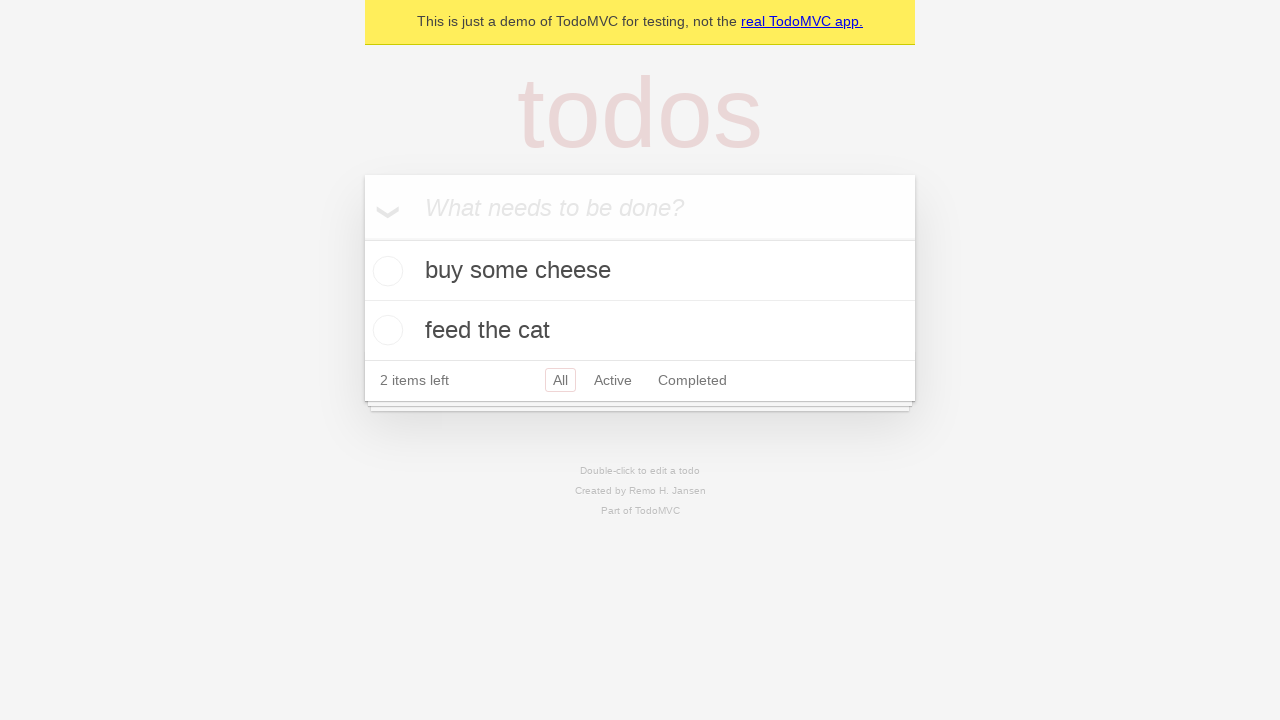

Filled todo input with 'book a doctors appointment' on internal:attr=[placeholder="What needs to be done?"i]
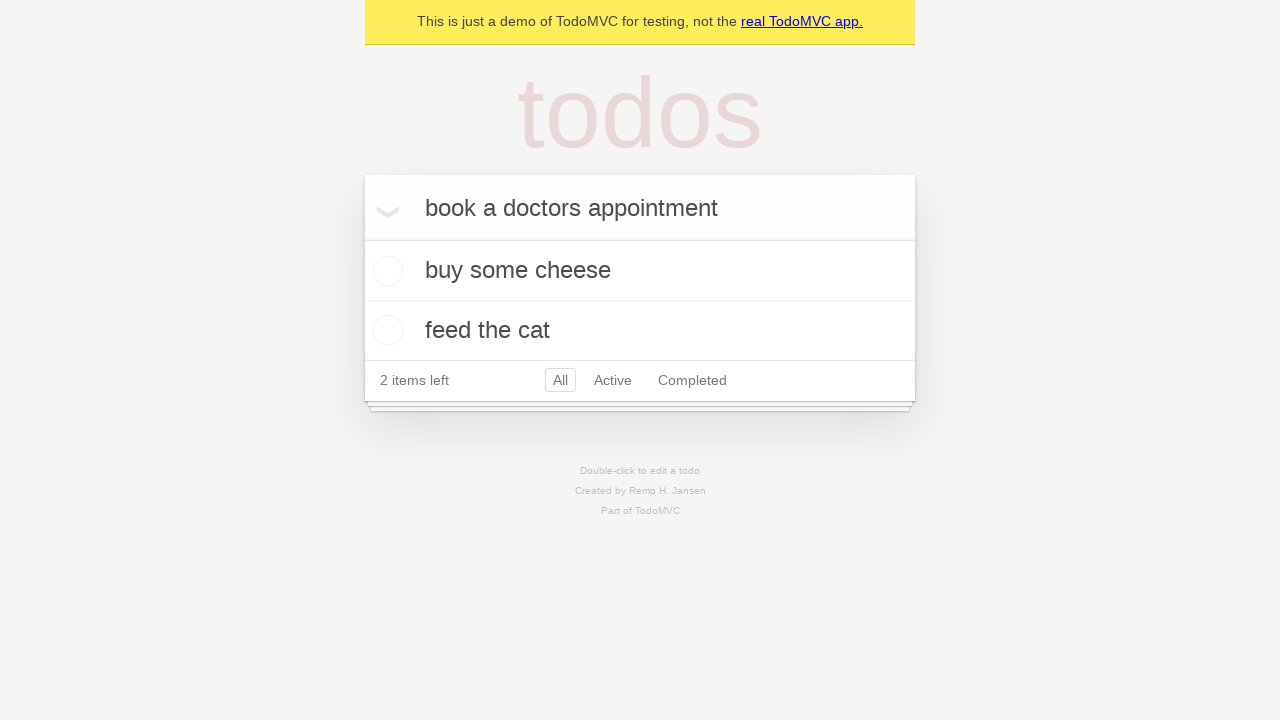

Pressed Enter to add third todo item on internal:attr=[placeholder="What needs to be done?"i]
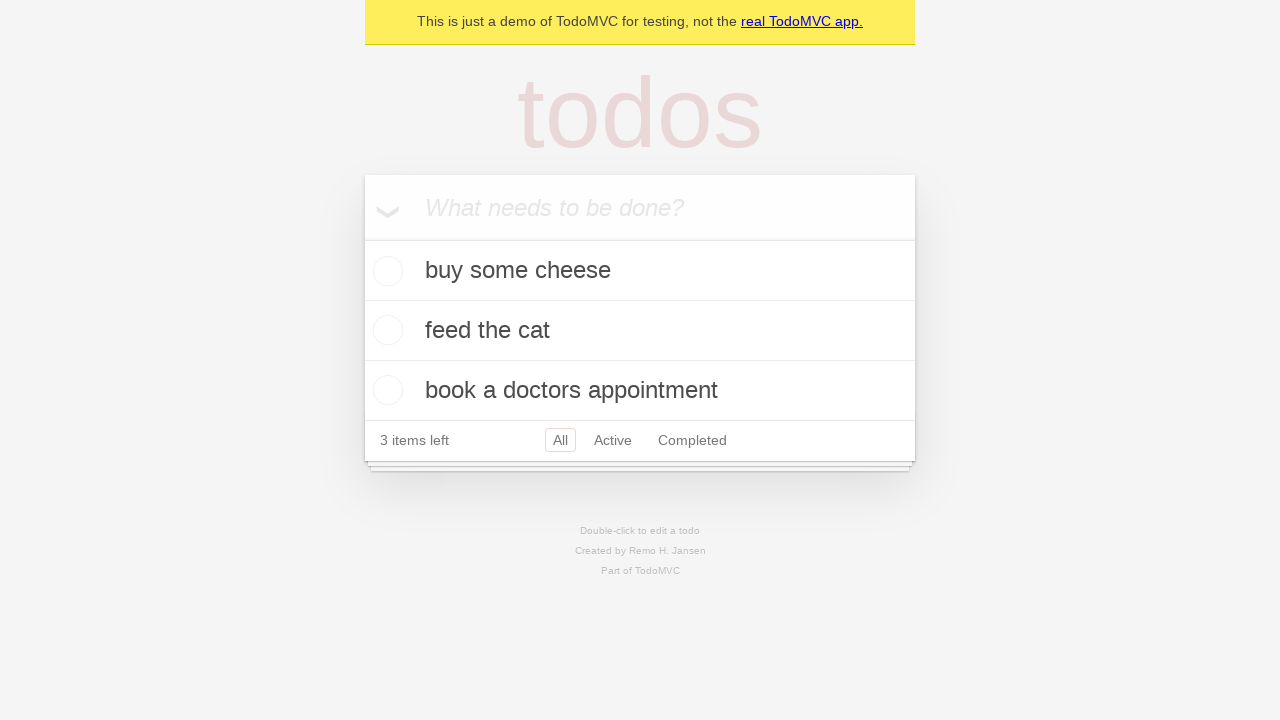

Checked checkbox to complete second todo item 'feed the cat' at (385, 330) on internal:testid=[data-testid="todo-item"s] >> nth=1 >> internal:role=checkbox
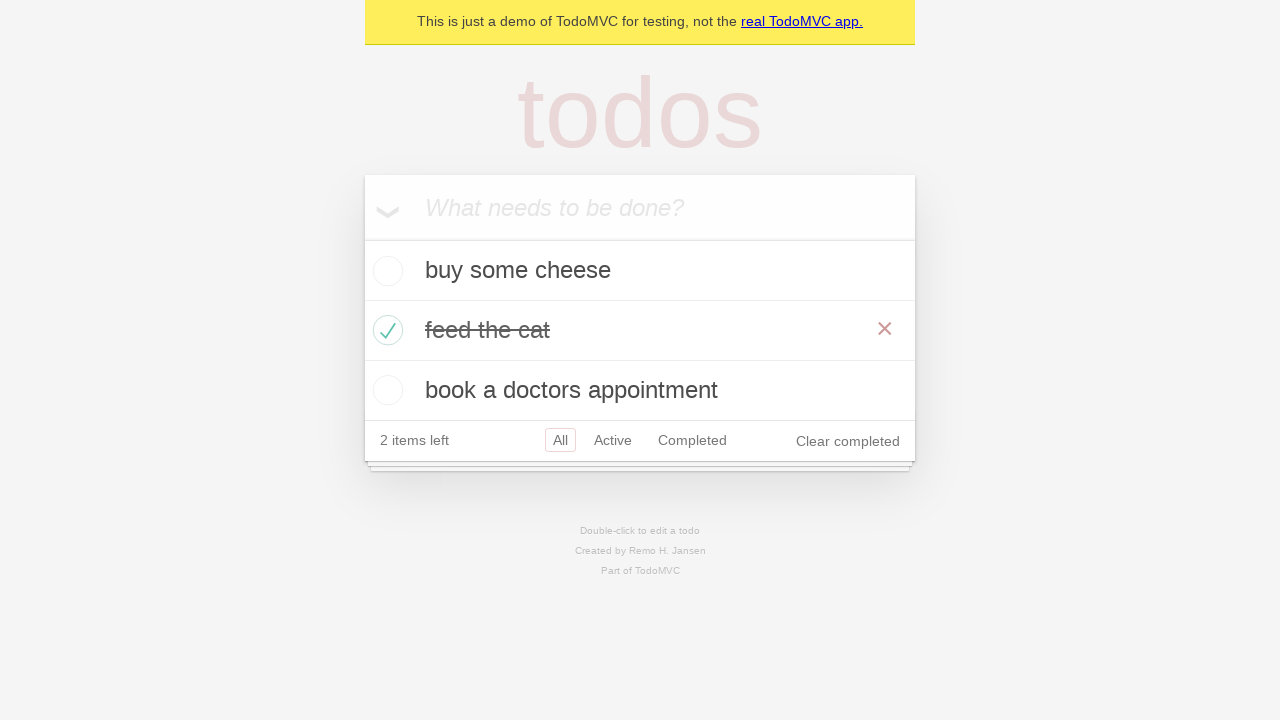

Clicked Active filter to display only non-completed todo items at (613, 440) on internal:role=link[name="Active"i]
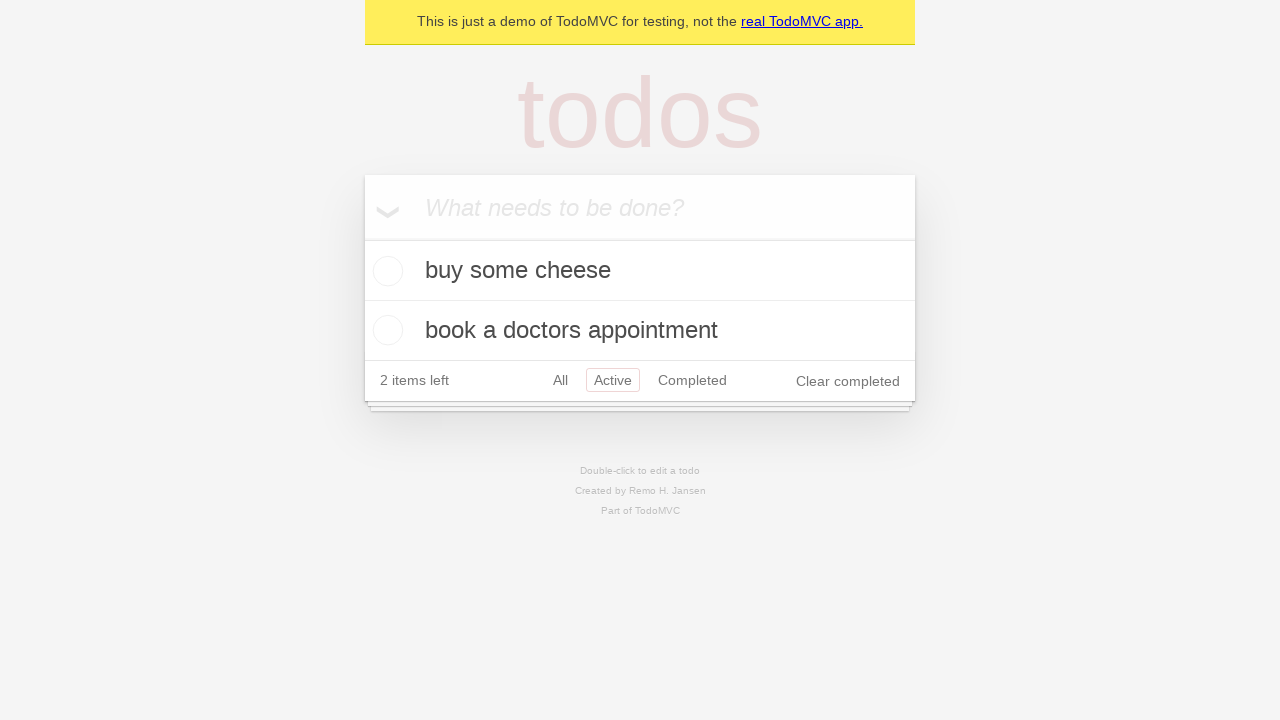

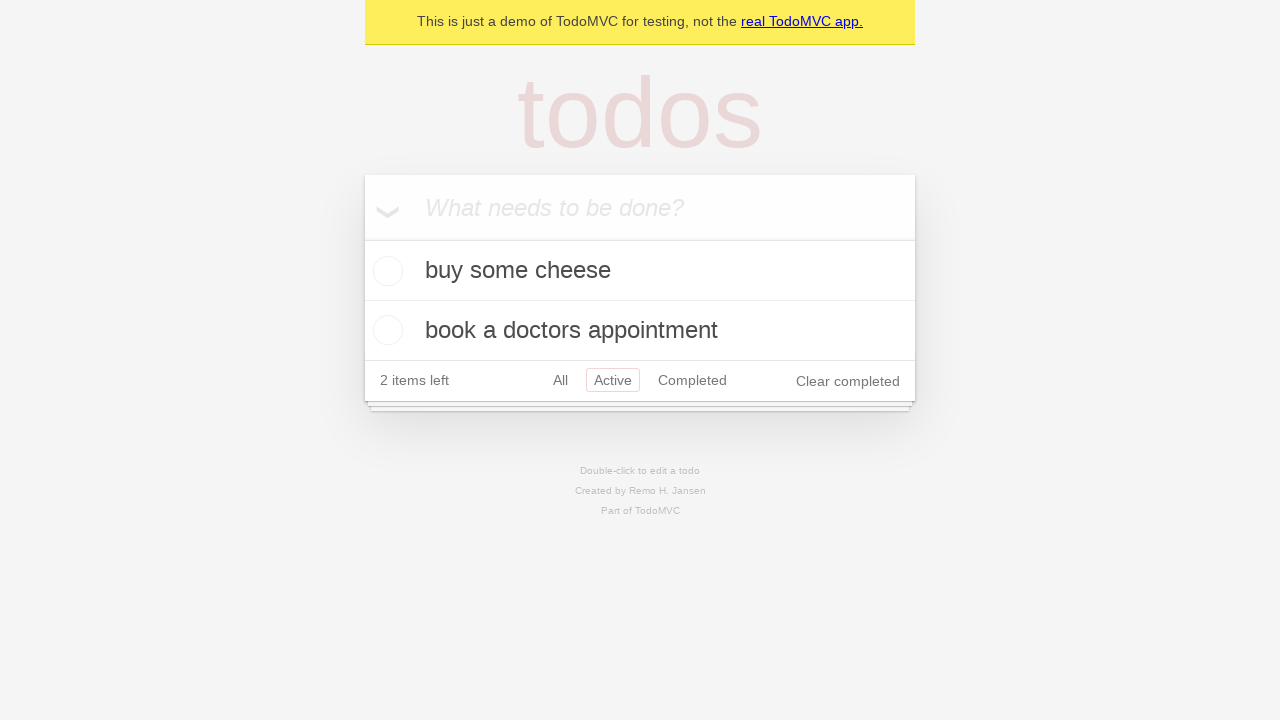